Tests mouse operations including hover actions, drag and drop, and slider manipulation on a demo page

Starting URL: https://www.leafground.com/drag.xhtml

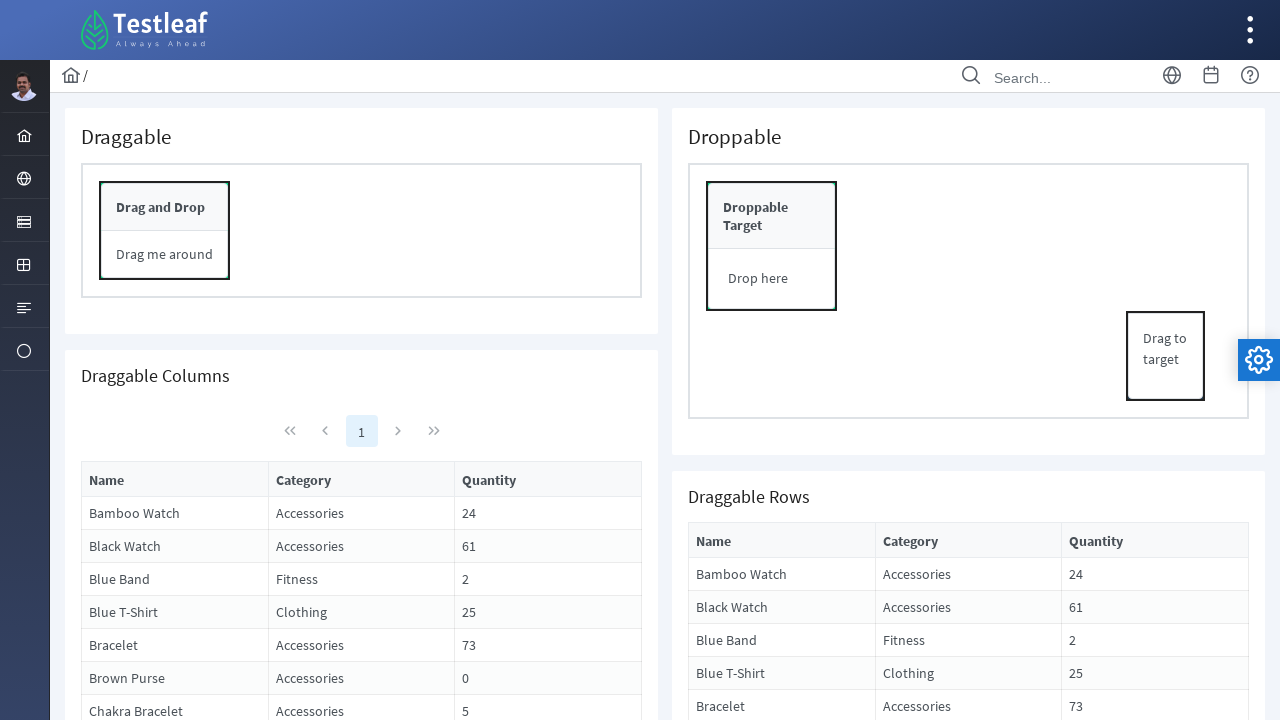

Hovered over first menu item at (24, 134) on #menuform\:j_idt37
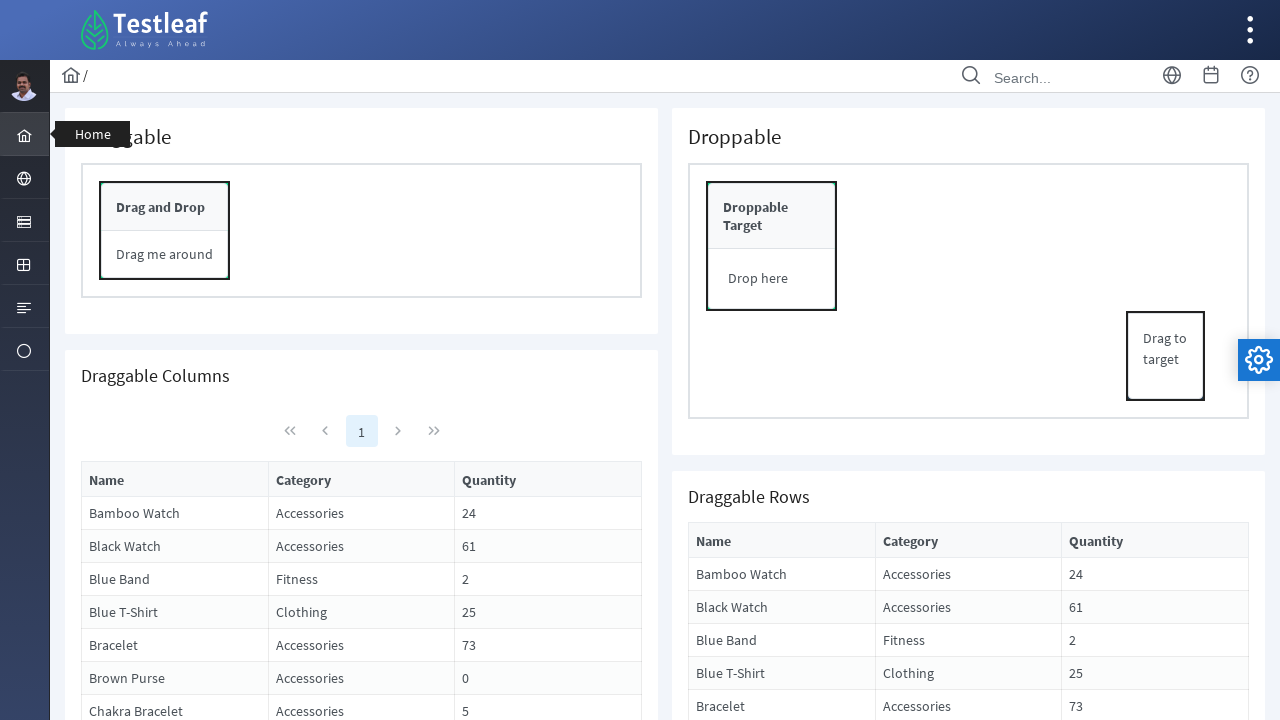

Hovered over second menu item at (24, 178) on #menuform\:j_idt38
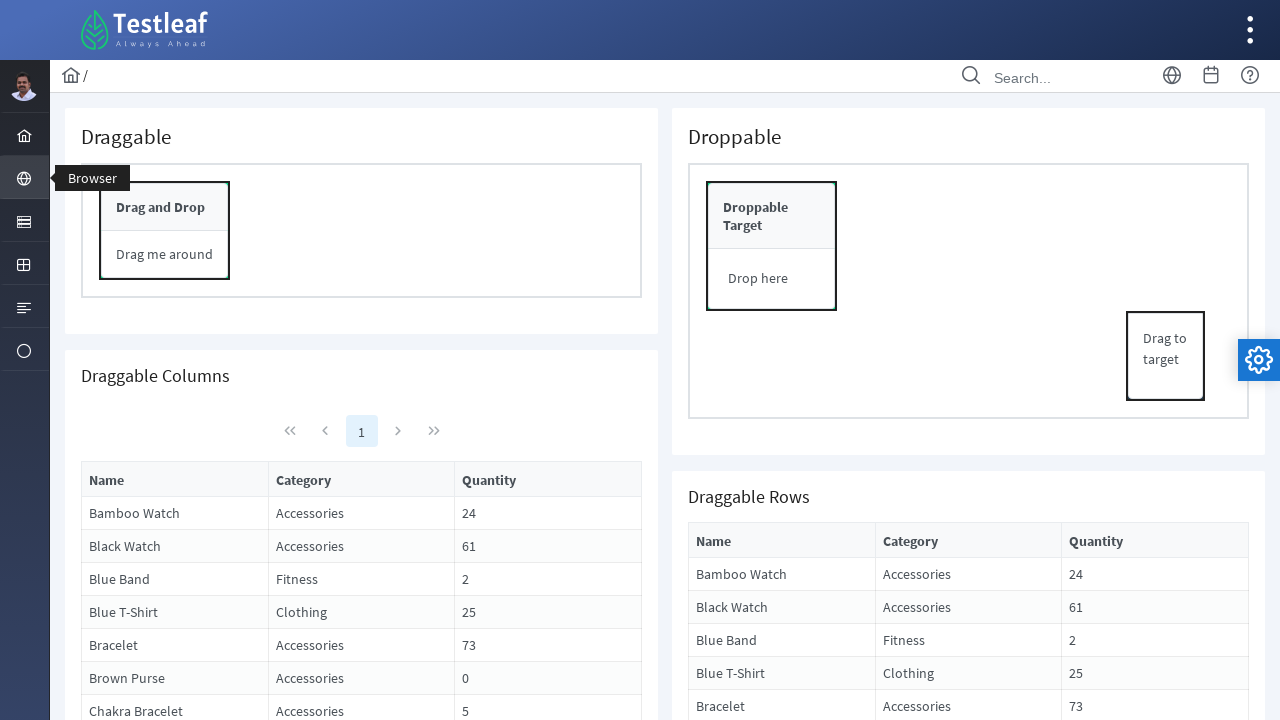

Hovered over third menu item at (24, 220) on #menuform\:j_idt39
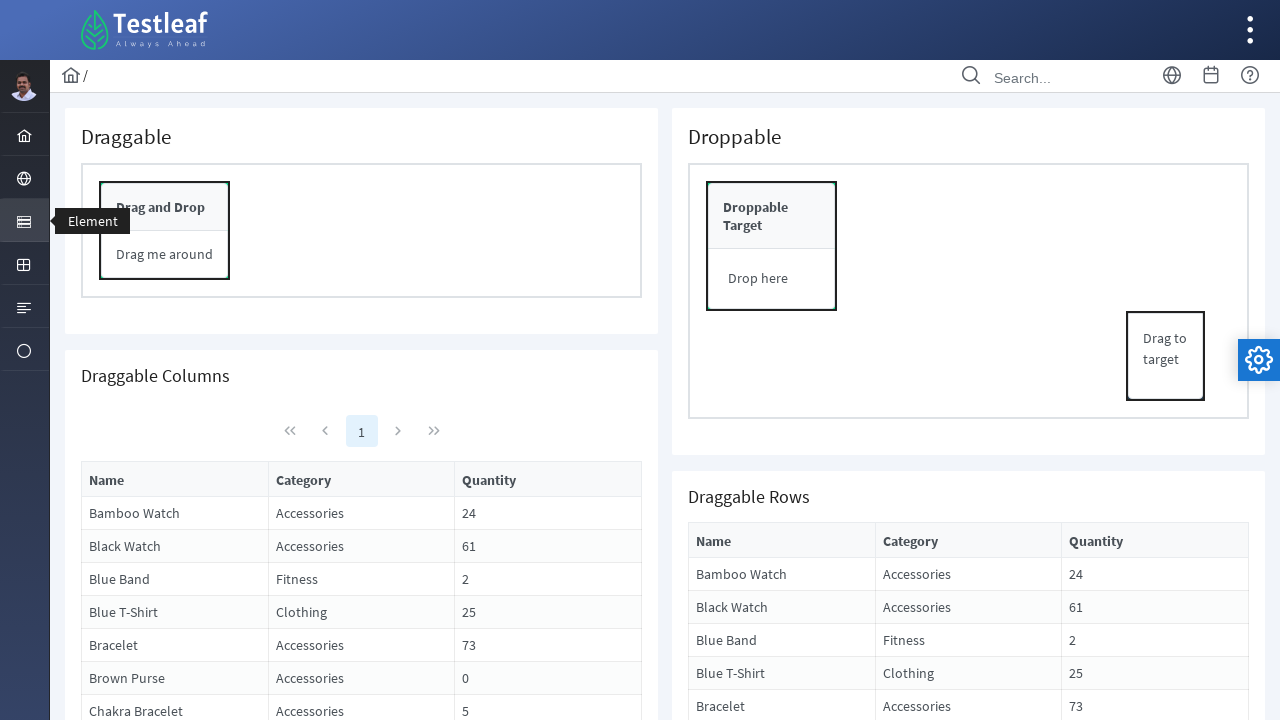

Hovered over fourth menu item at (24, 264) on #menuform\:j_idt40
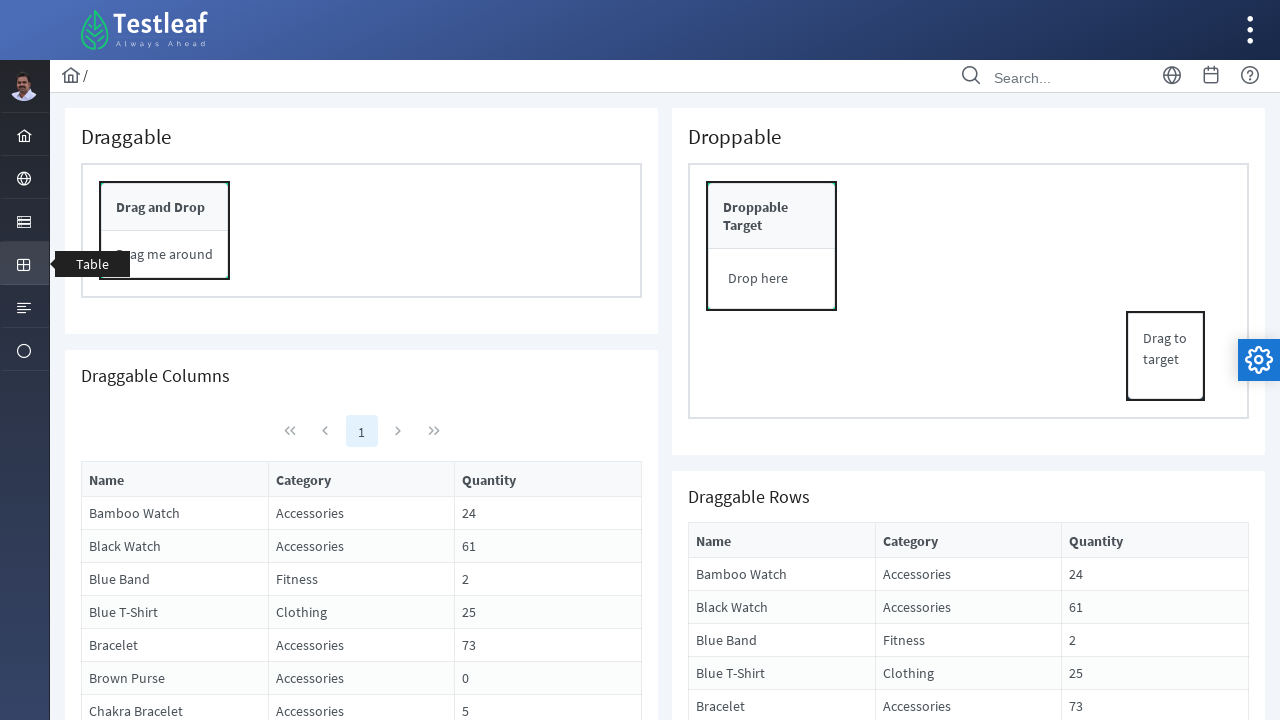

Performed drag and drop operation from source to target at (772, 246)
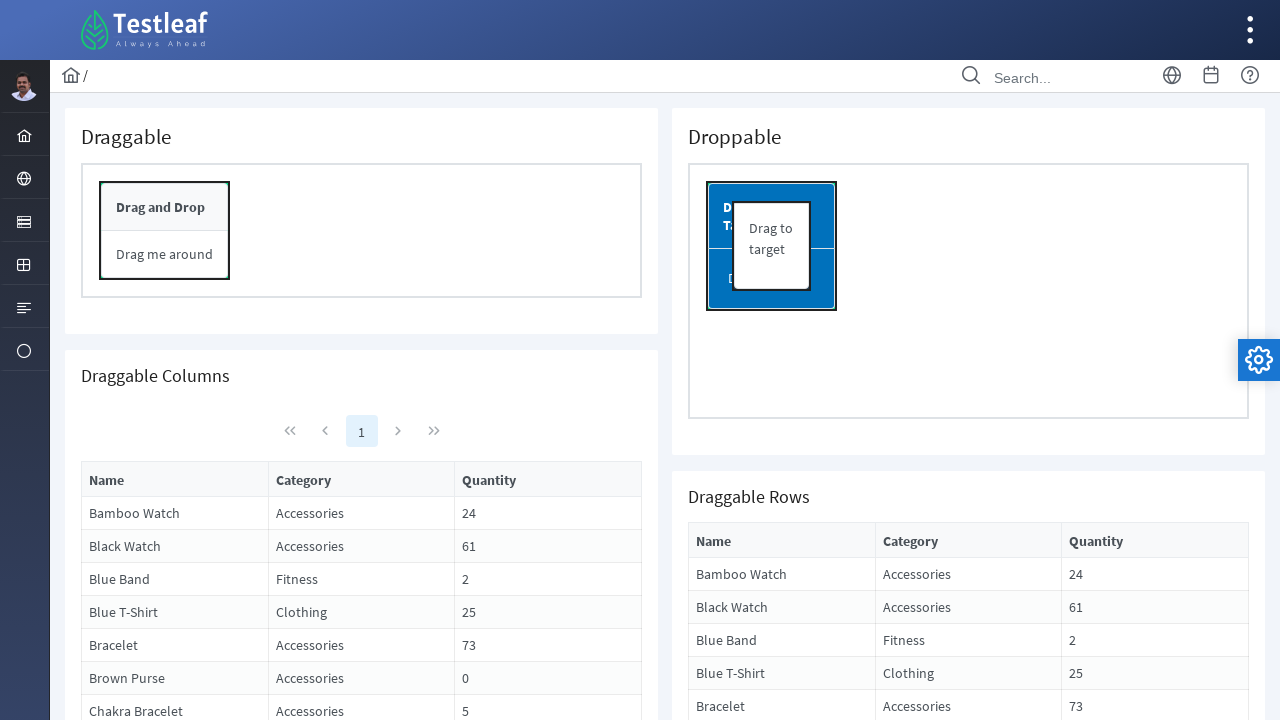

Moved mouse to slider center position at (811, 1169)
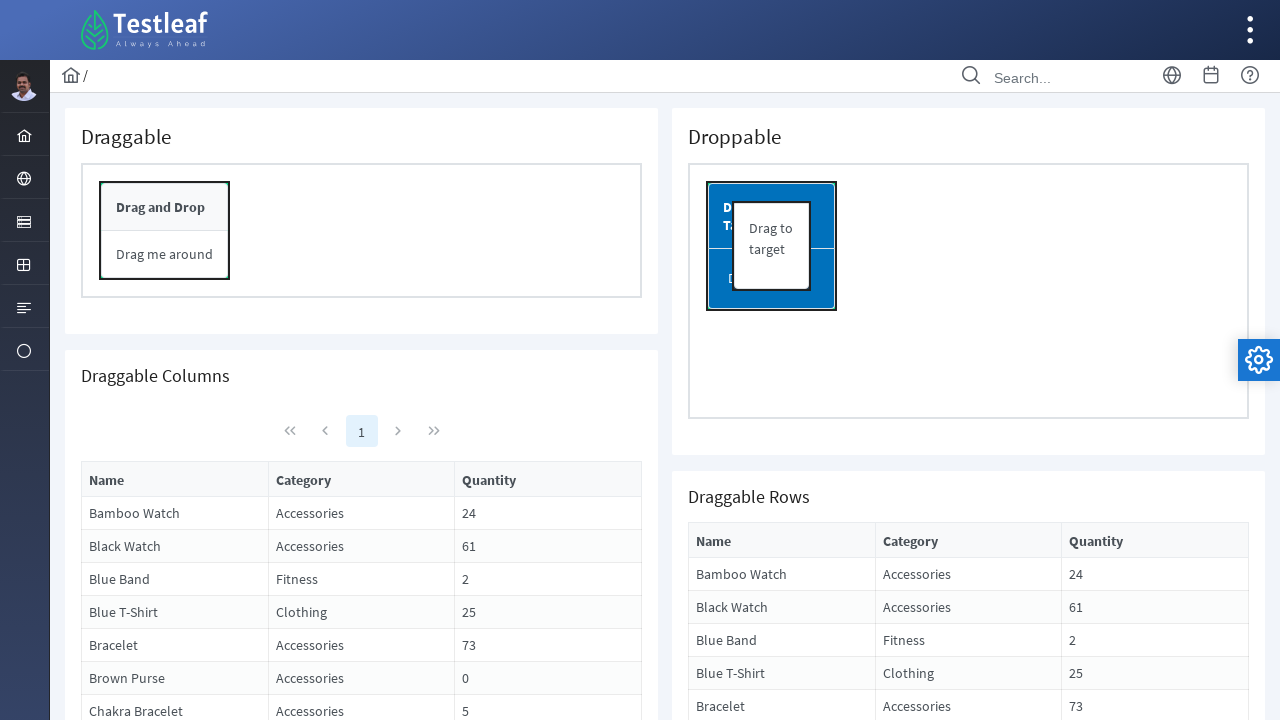

Mouse button pressed down on slider at (811, 1169)
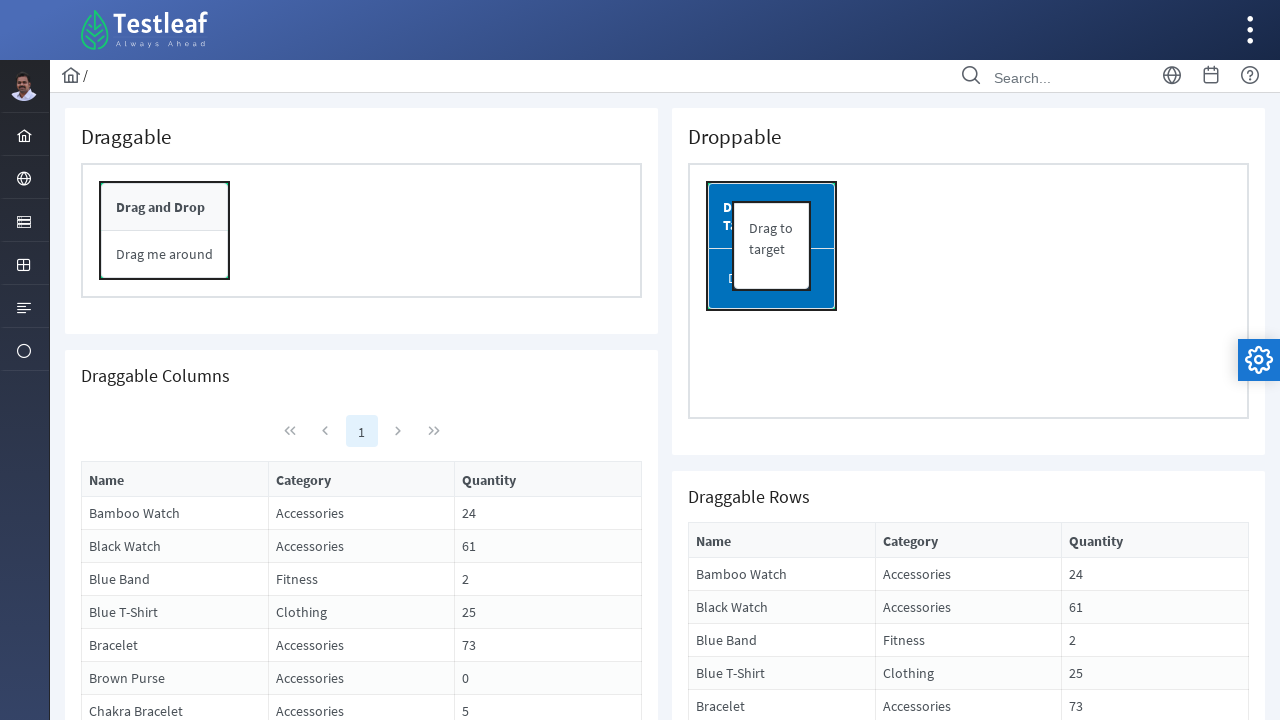

Dragged slider 50 pixels to the right at (861, 1169)
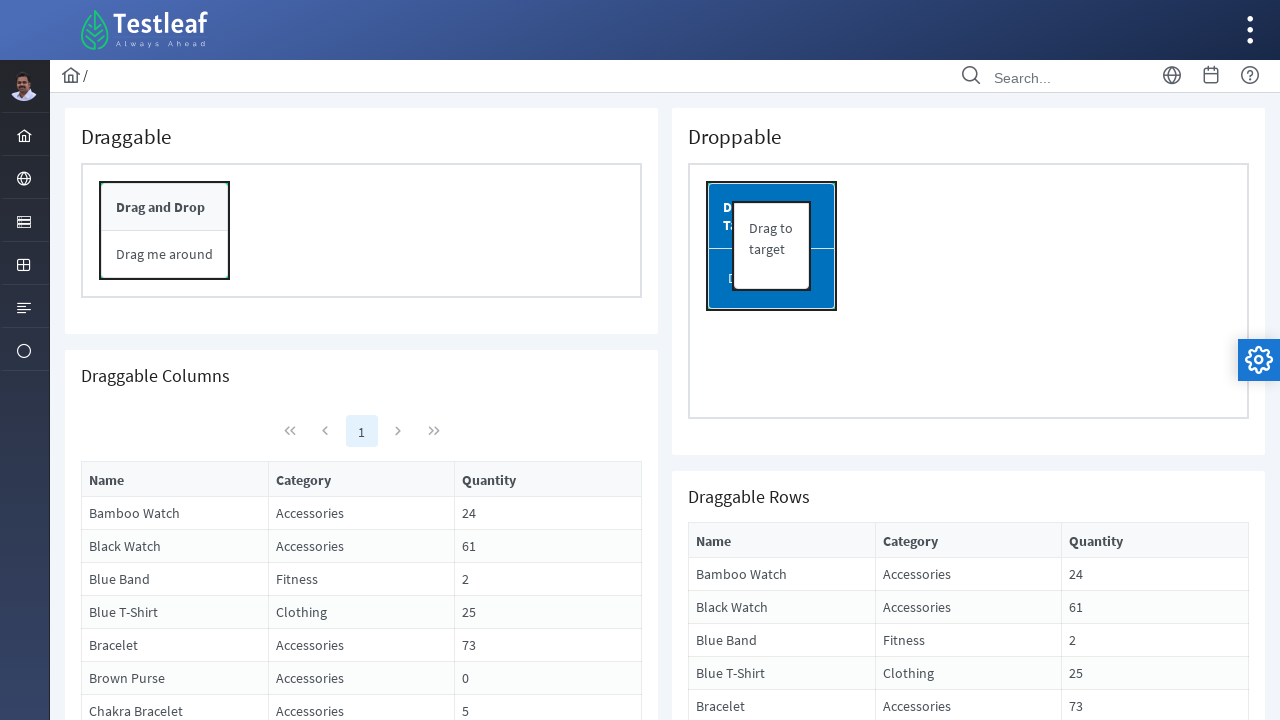

Mouse button released on slider at (861, 1169)
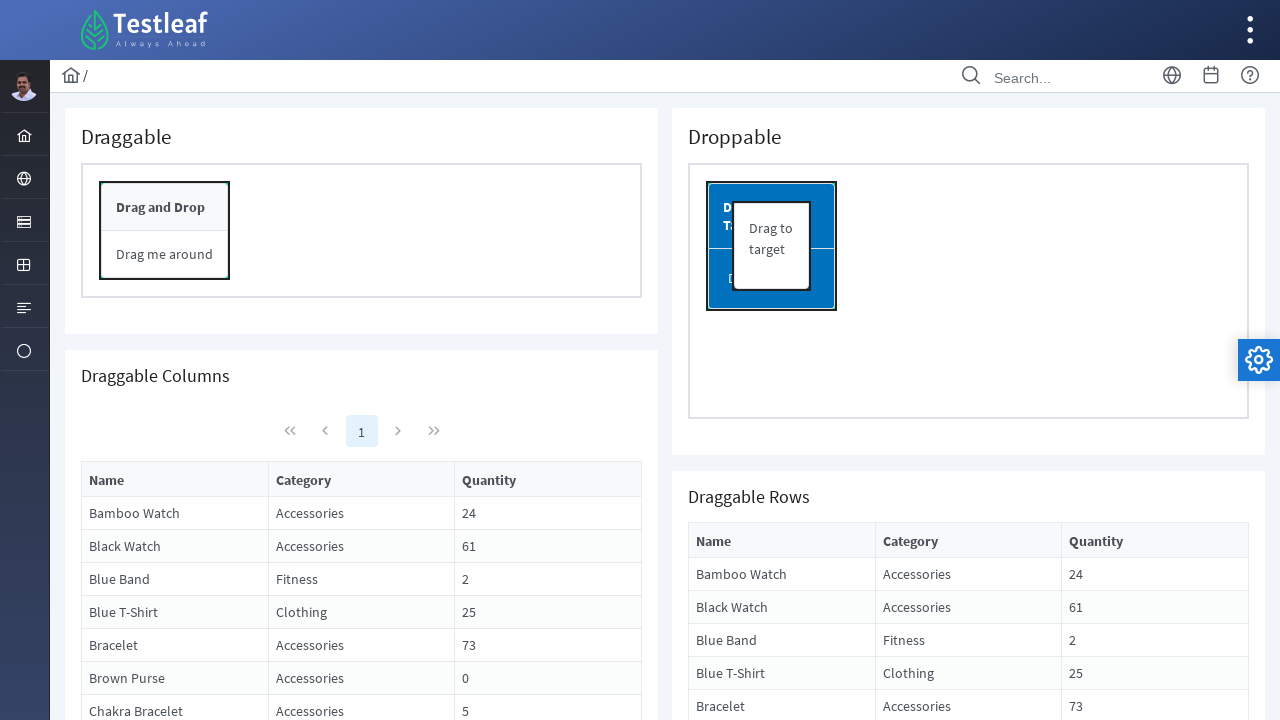

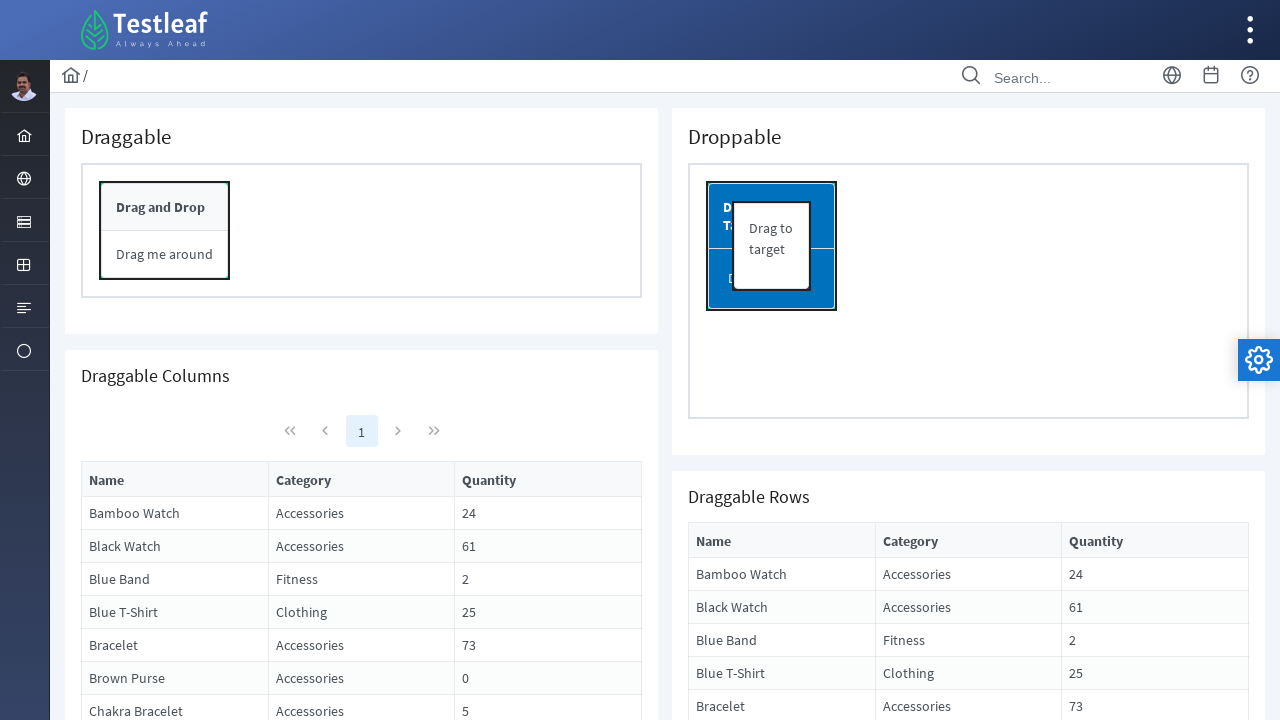